Tests JavaScript prompt alert by clicking a button, entering text into the prompt, accepting it, and verifying the entered text is displayed

Starting URL: https://automationfc.github.io/basic-form/index.html

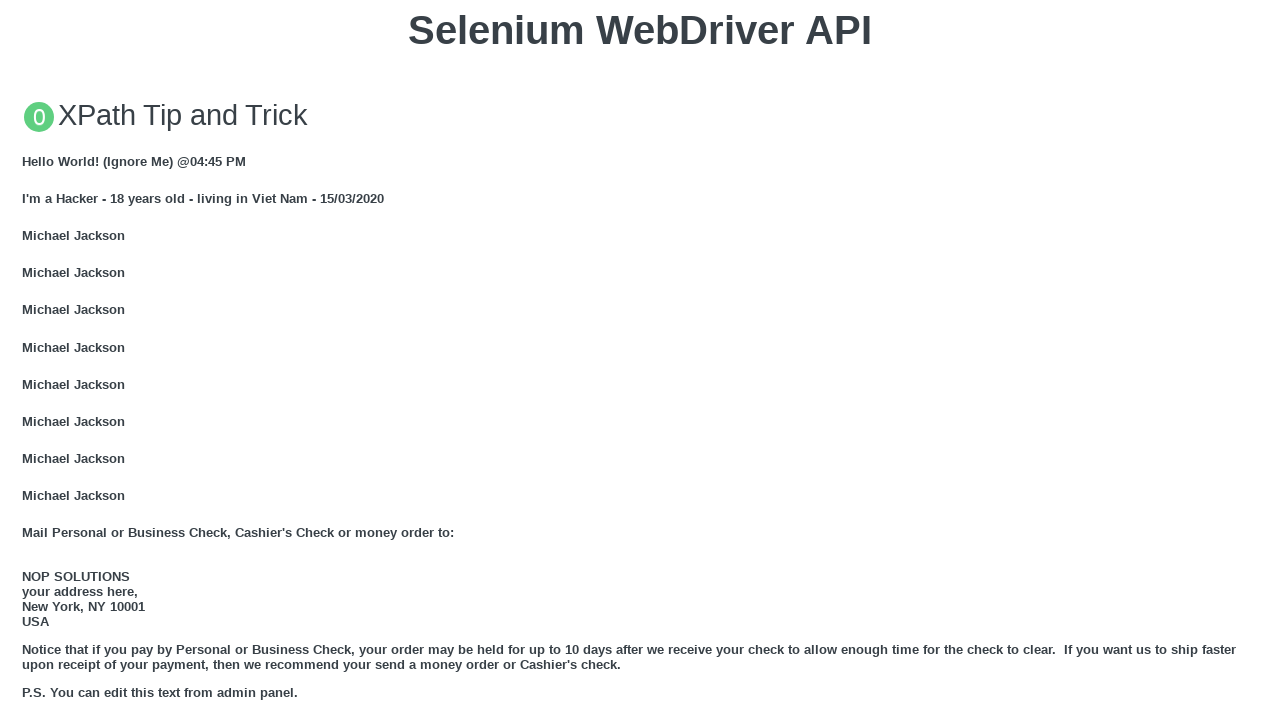

Set up dialog handler to capture and accept JS prompt with course name
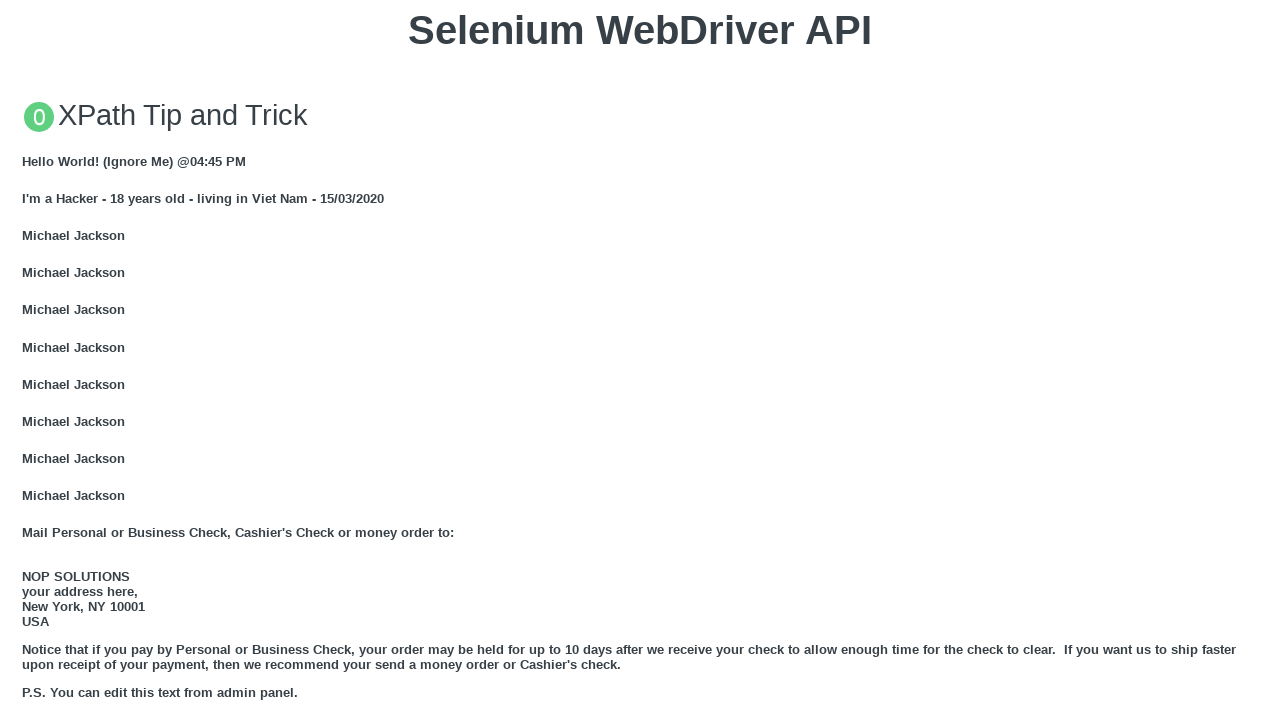

Clicked button to trigger JS prompt alert at (640, 360) on xpath=//button[text()='Click for JS Prompt']
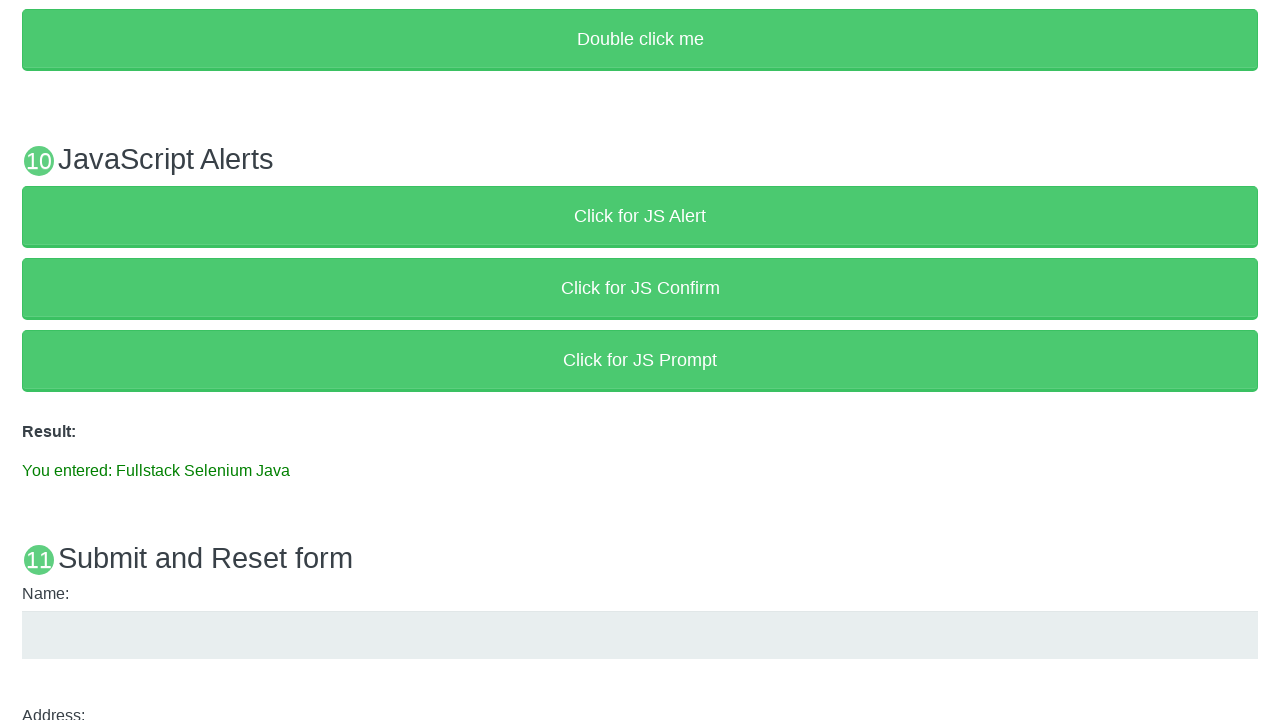

Result text element loaded on the page
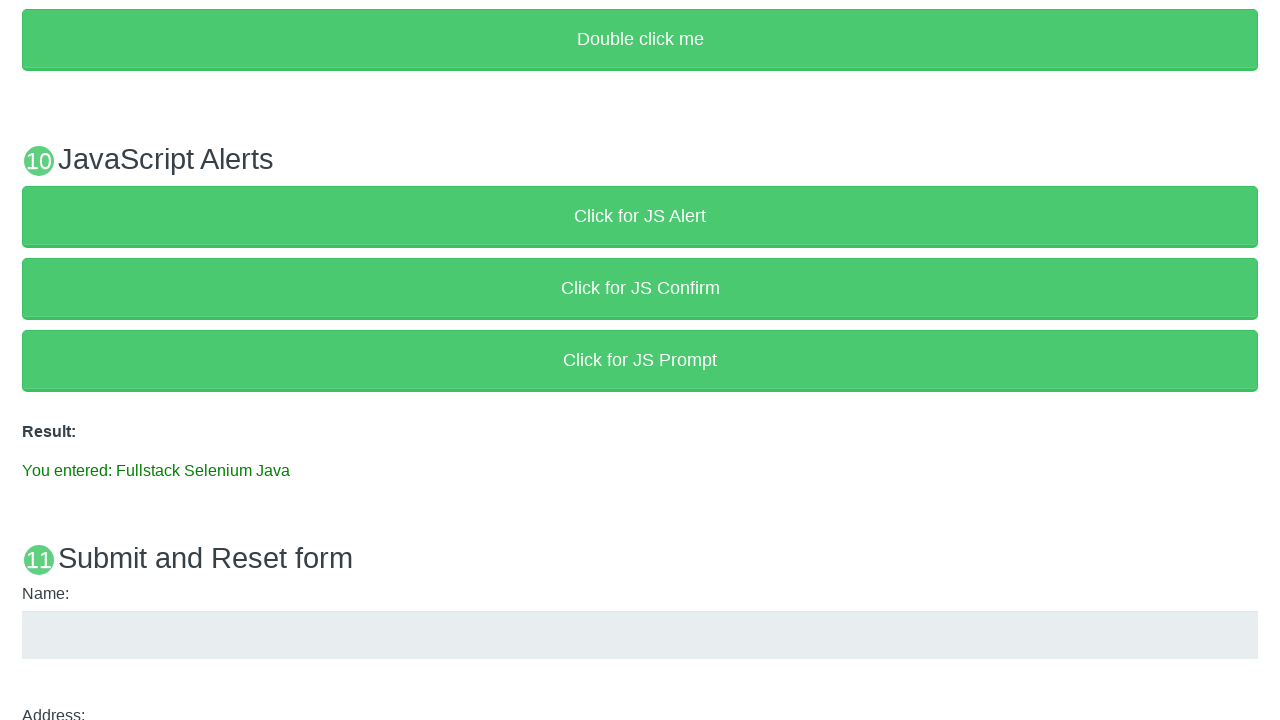

Verified that entered text 'You entered: Fullstack Selenium Java' is displayed correctly
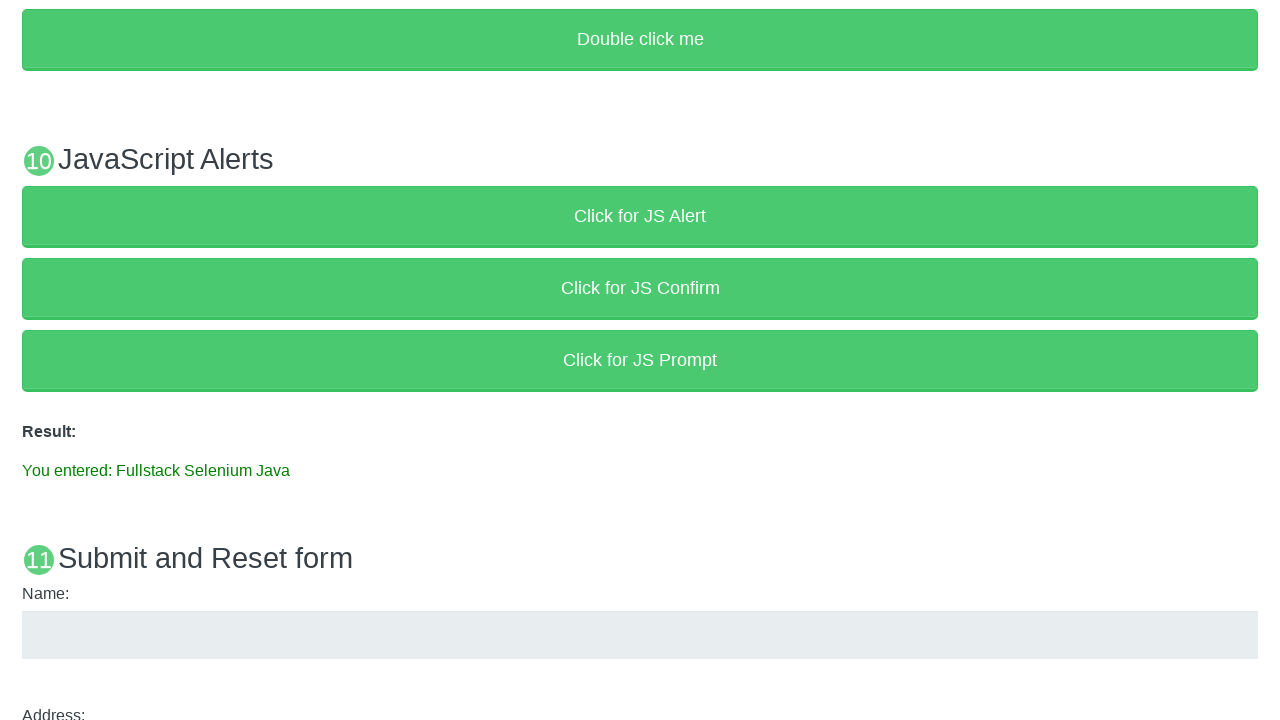

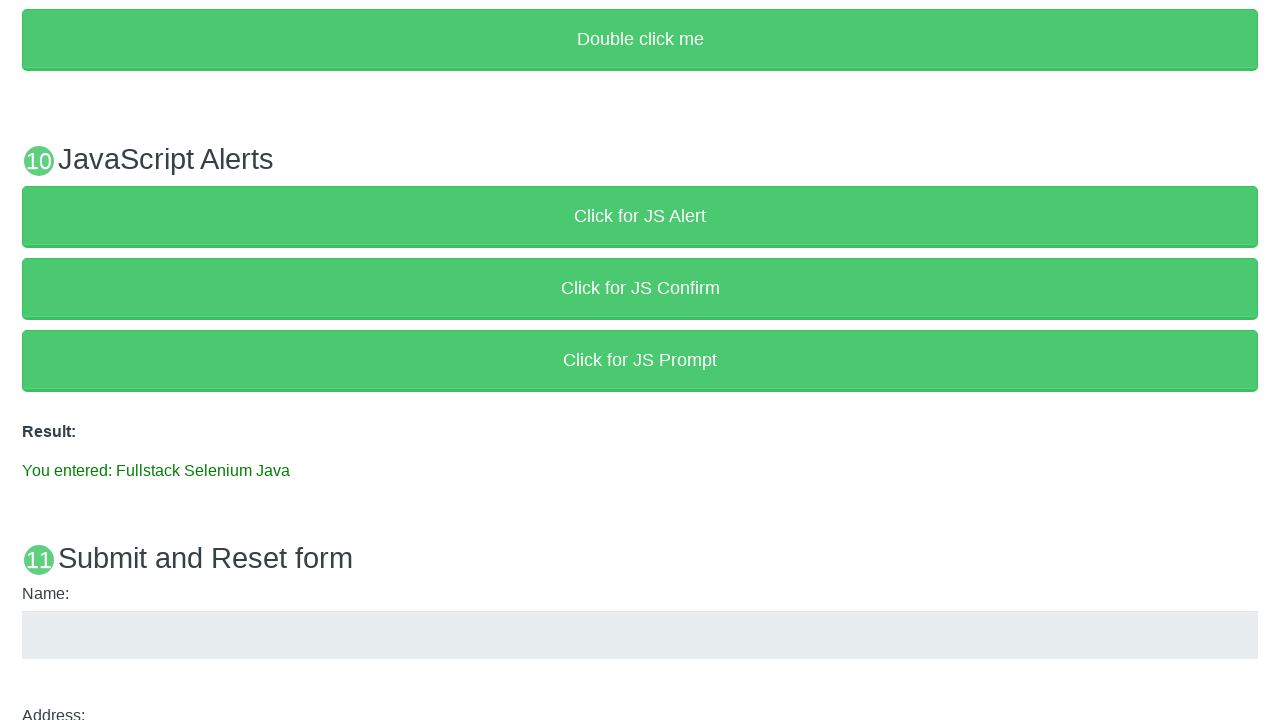